Navigates to the DemoQA website, clicks on the Widgets section, and then clicks on the Date Picker option to view the date picker component.

Starting URL: https://demoqa.com/

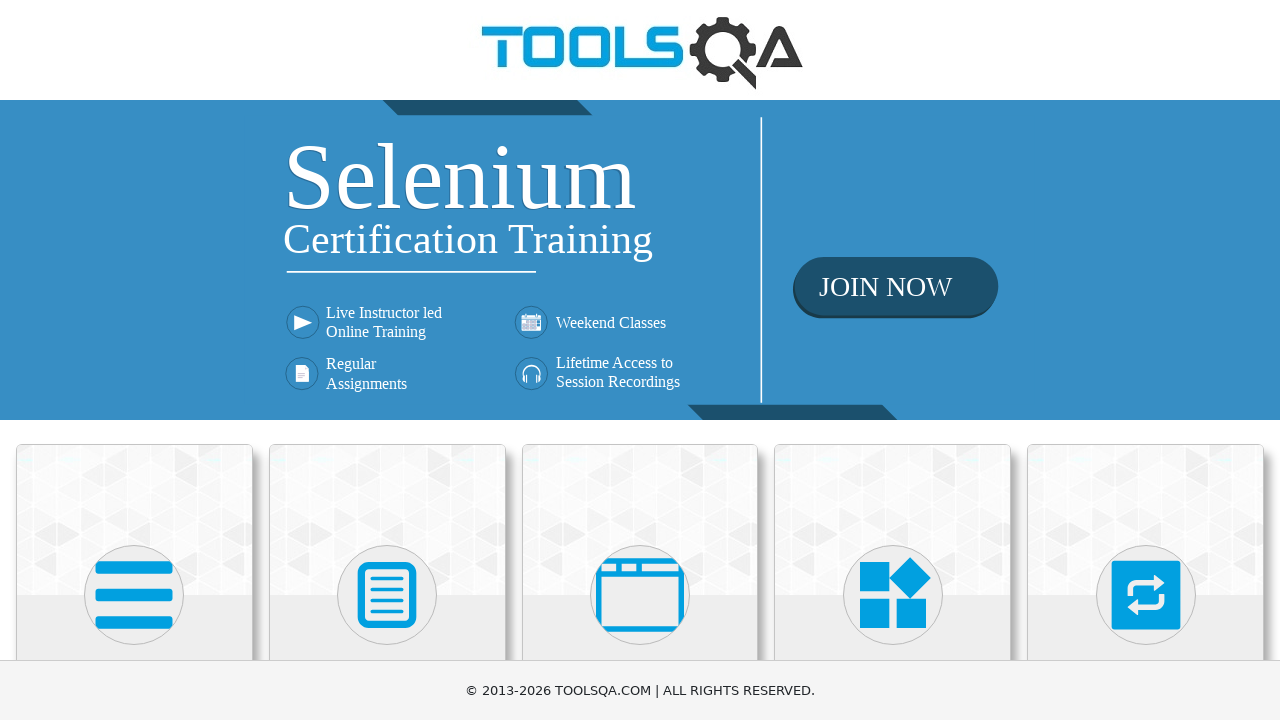

Waited for DemoQA website to load
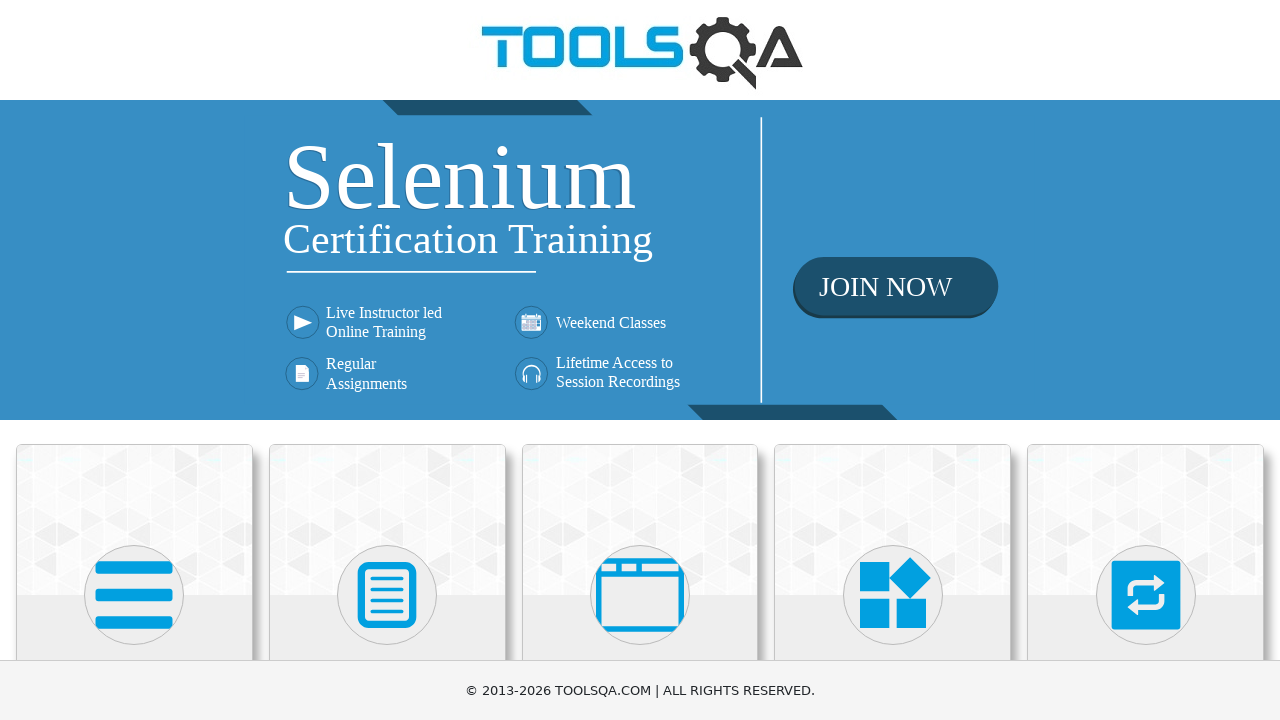

Clicked on Widgets section at (893, 360) on text=Widgets
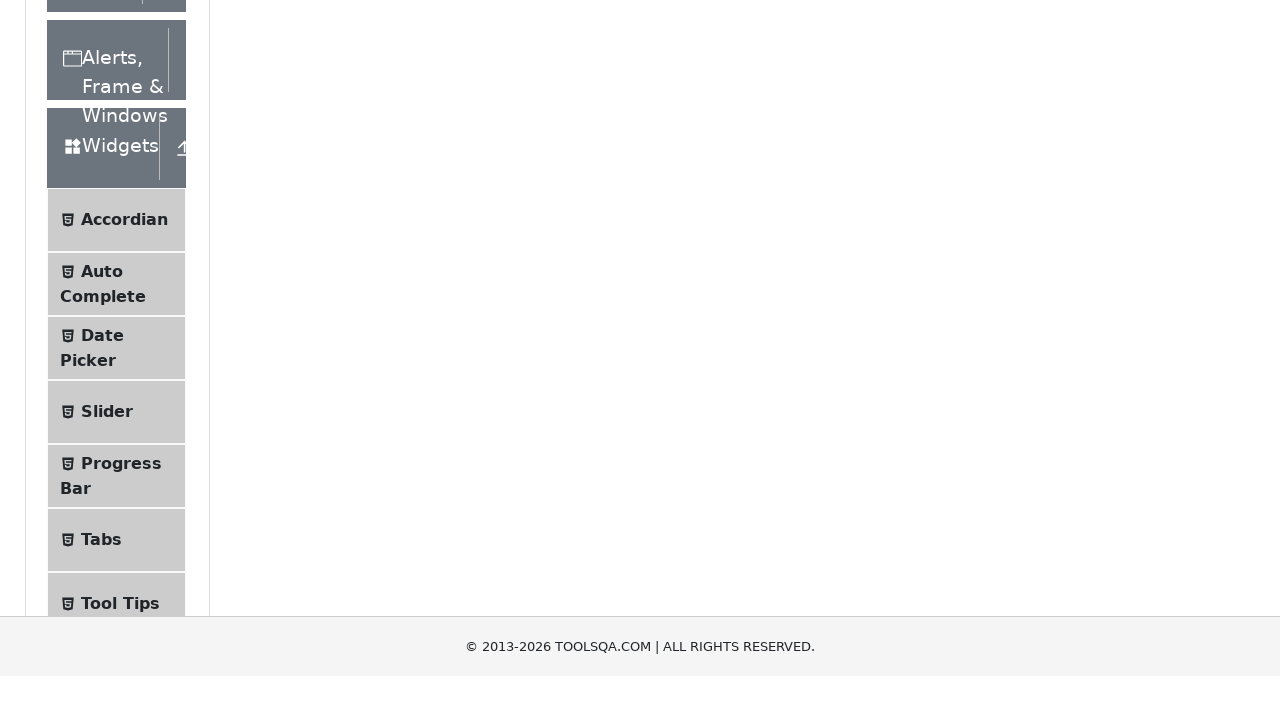

Waited for Date Picker option to appear
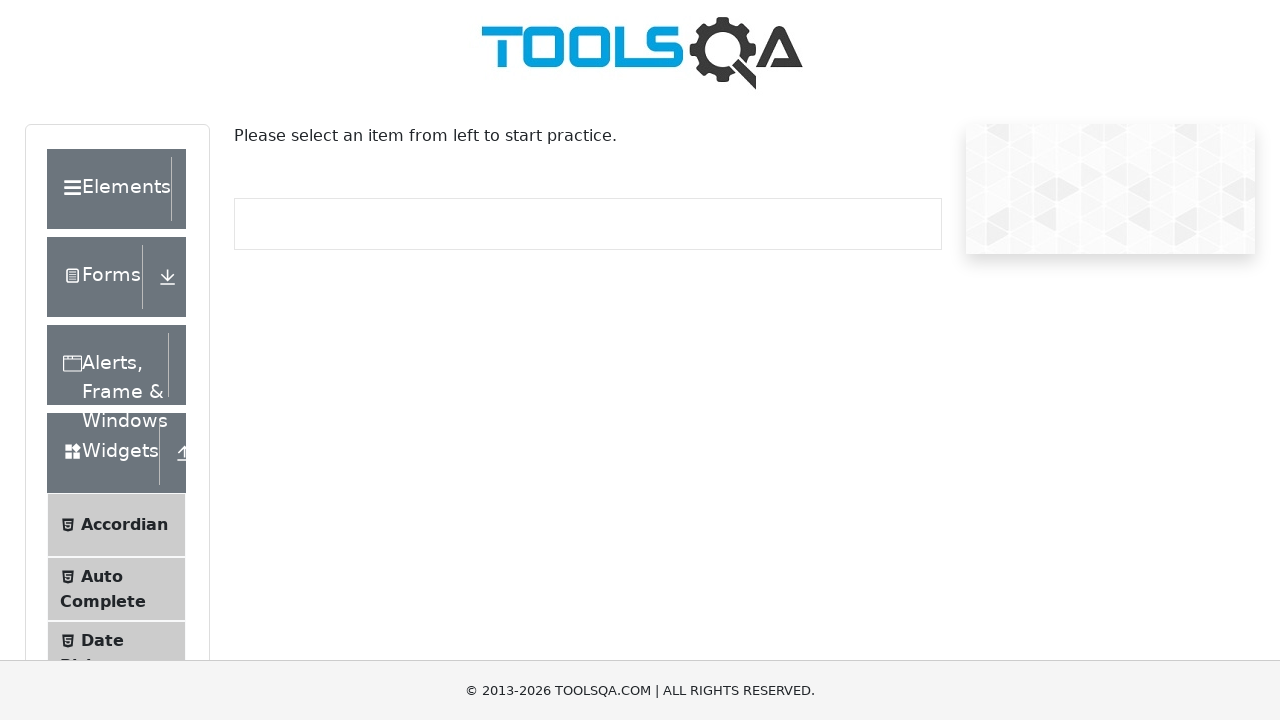

Clicked on Date Picker option at (102, 640) on text=Date Picker
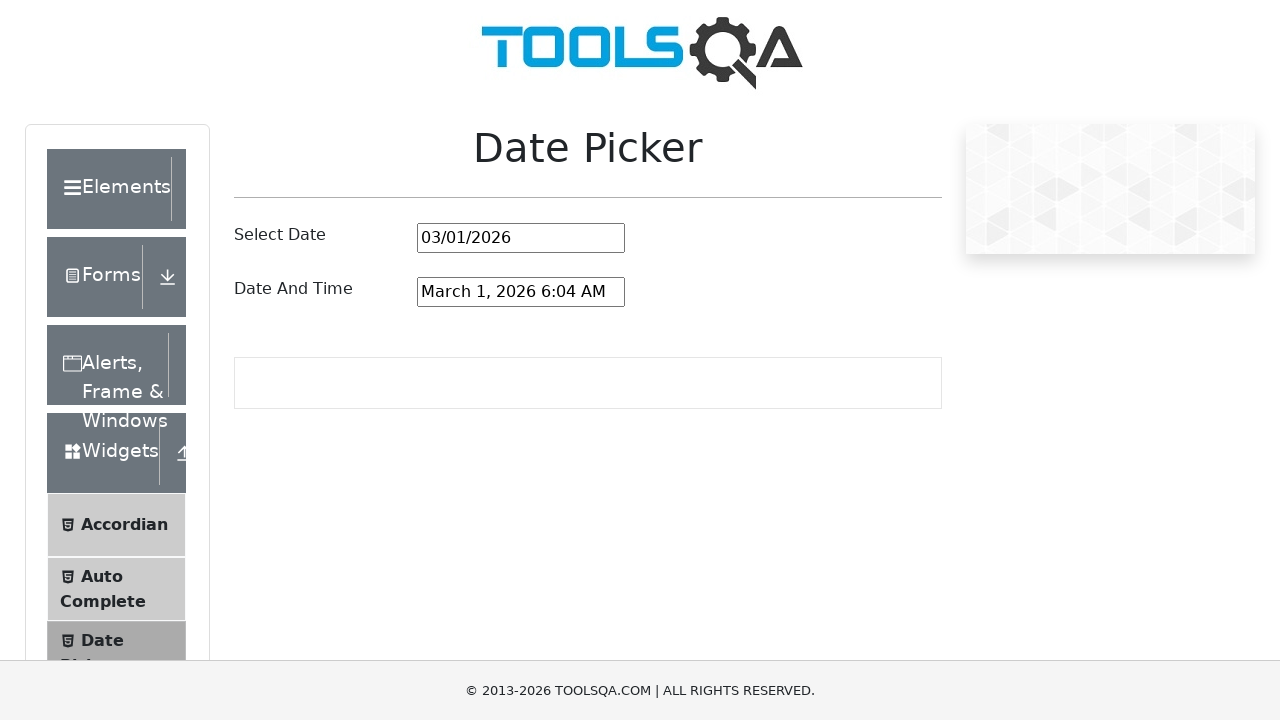

Date Picker page loaded and container is visible
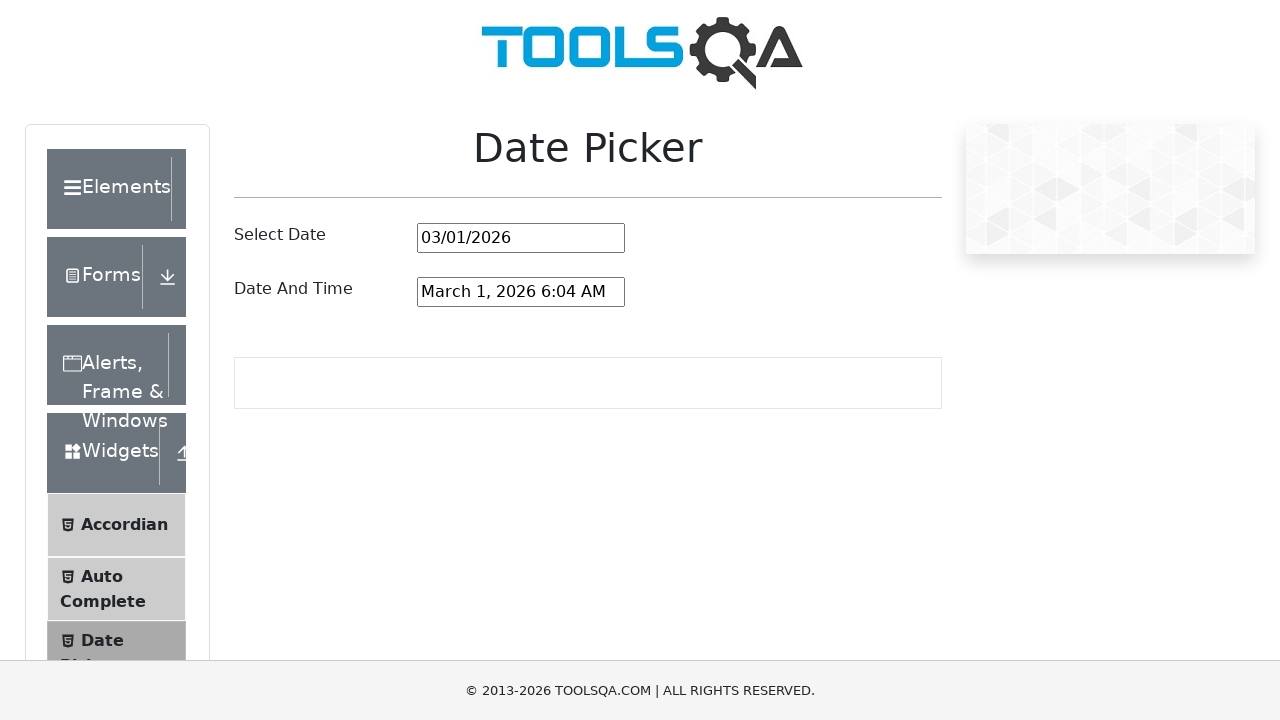

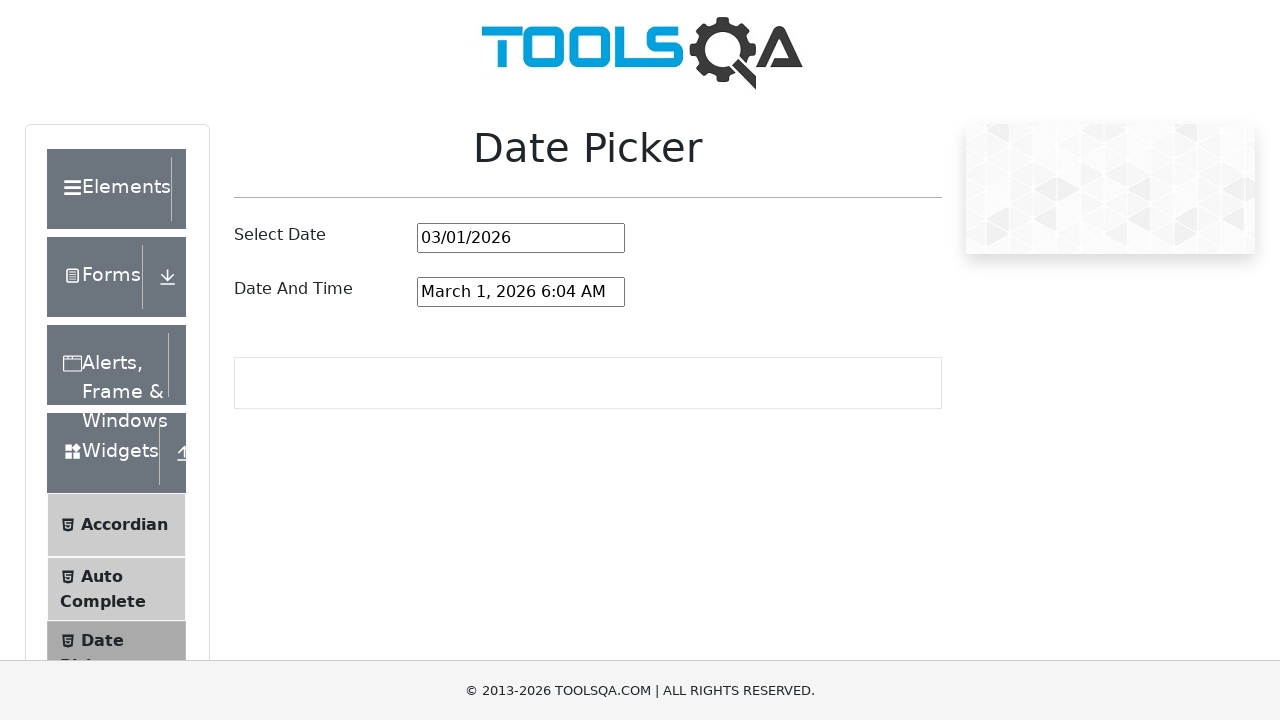